Tests JavaScript scroll operations by scrolling down 1000 pixels on the Selenium website and then scrolling back up 1000 pixels.

Starting URL: https://www.selenium.dev/

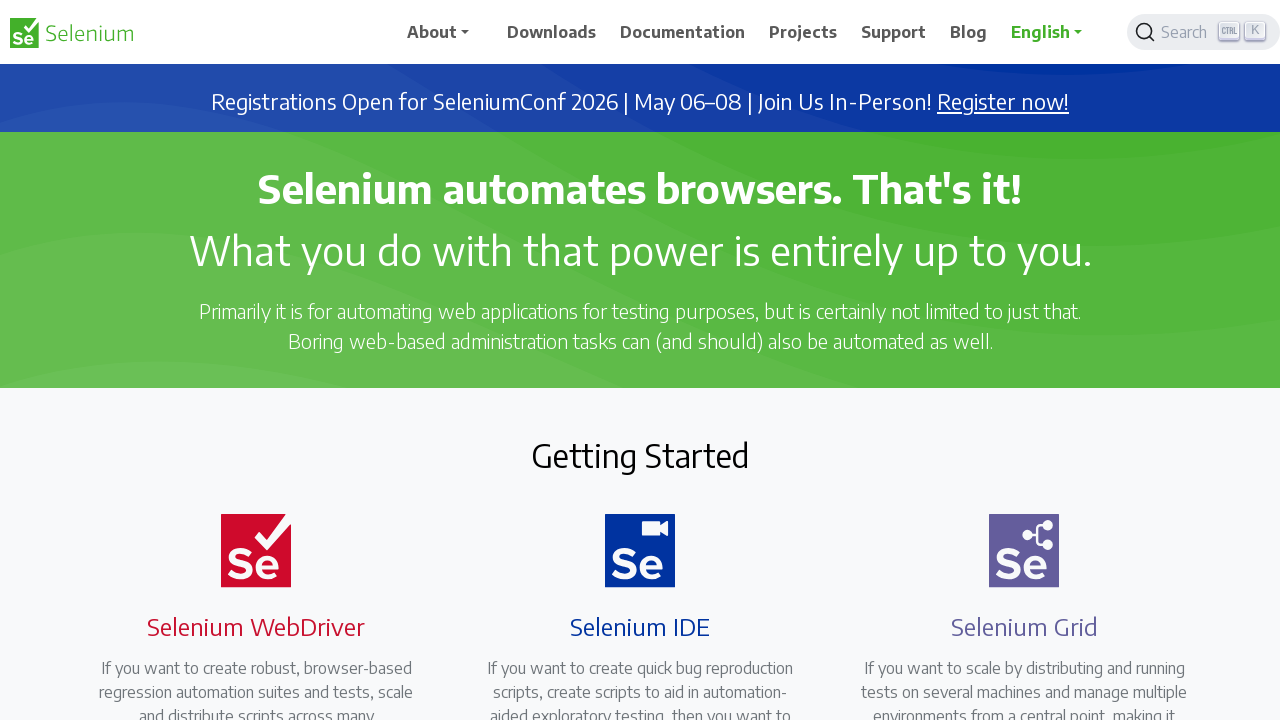

Scrolled down 1000 pixels on Selenium website using JavaScript
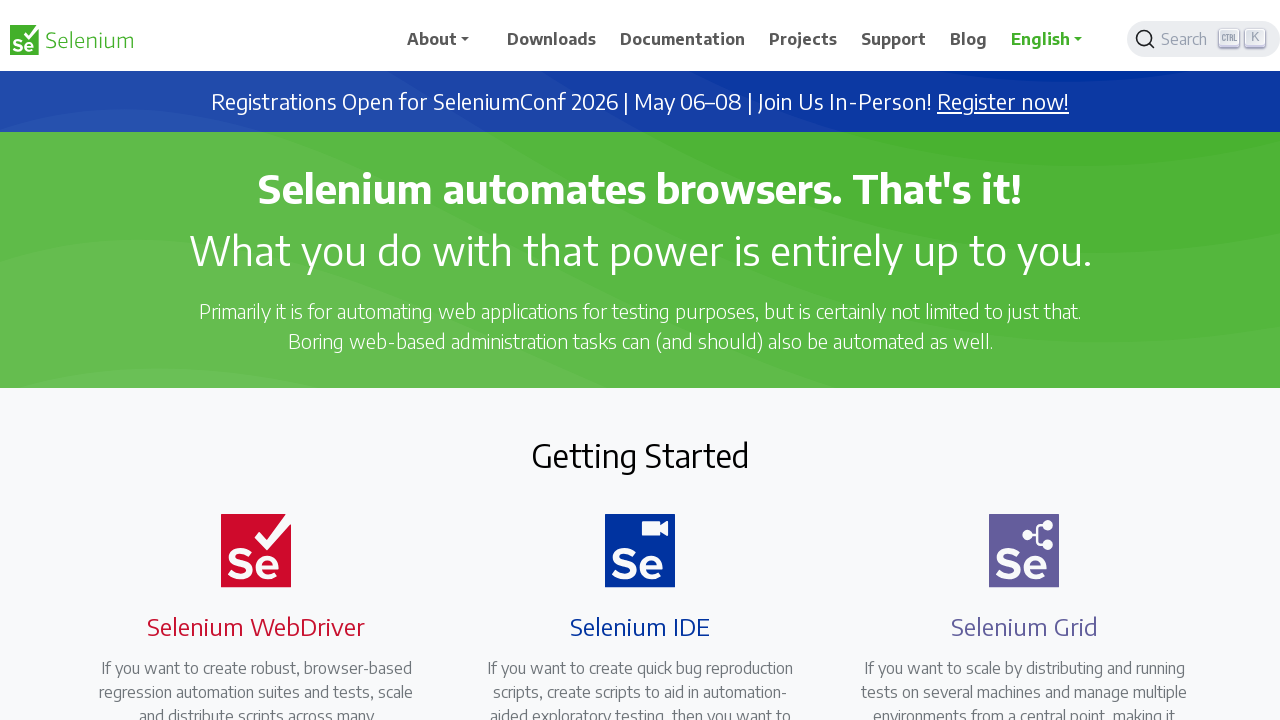

Waited 2 seconds for scroll to complete
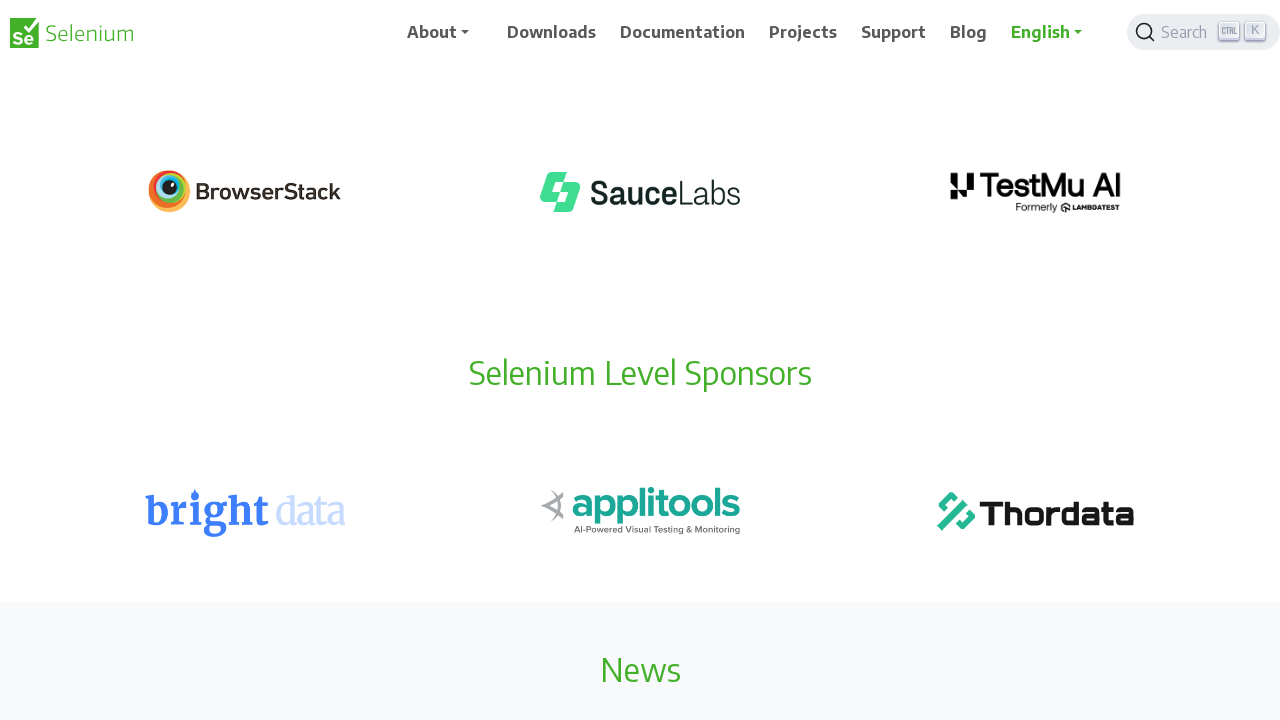

Scrolled back up 1000 pixels using JavaScript
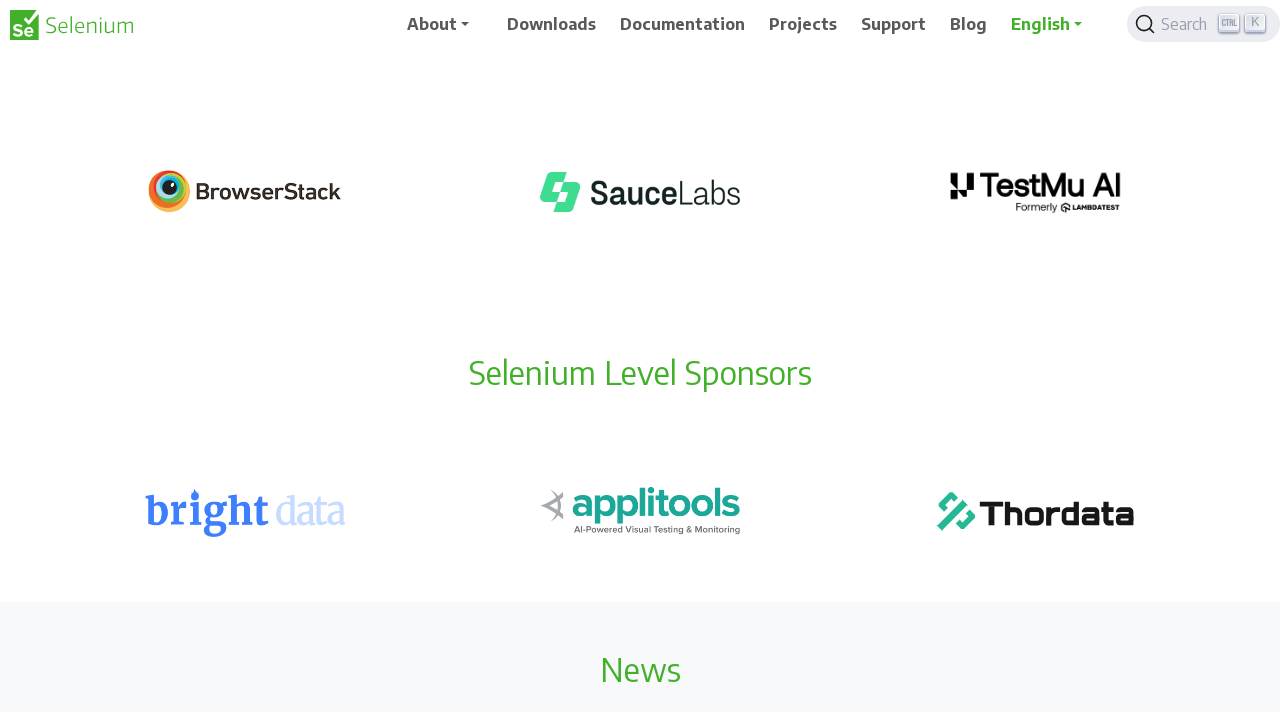

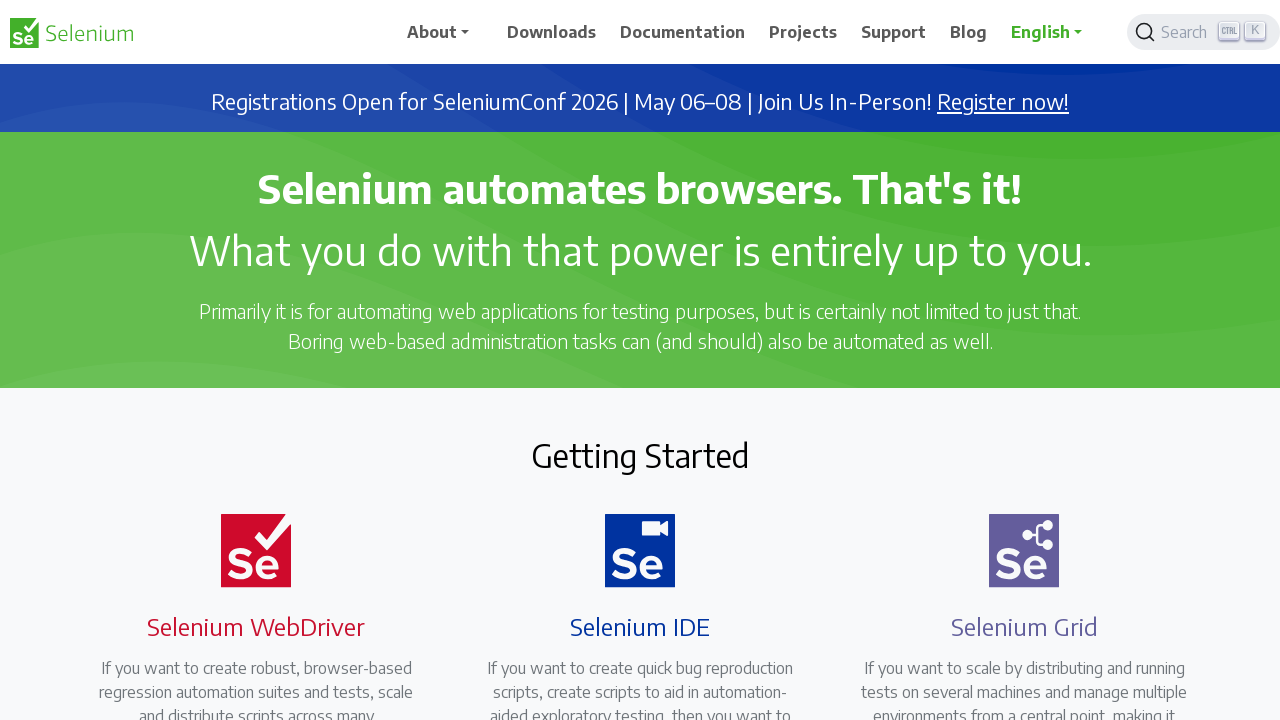